Tests the Add/Remove Elements functionality by clicking the "Add Element" button 5 times and verifying that 5 Delete buttons are created on the page.

Starting URL: https://the-internet.herokuapp.com/add_remove_elements/

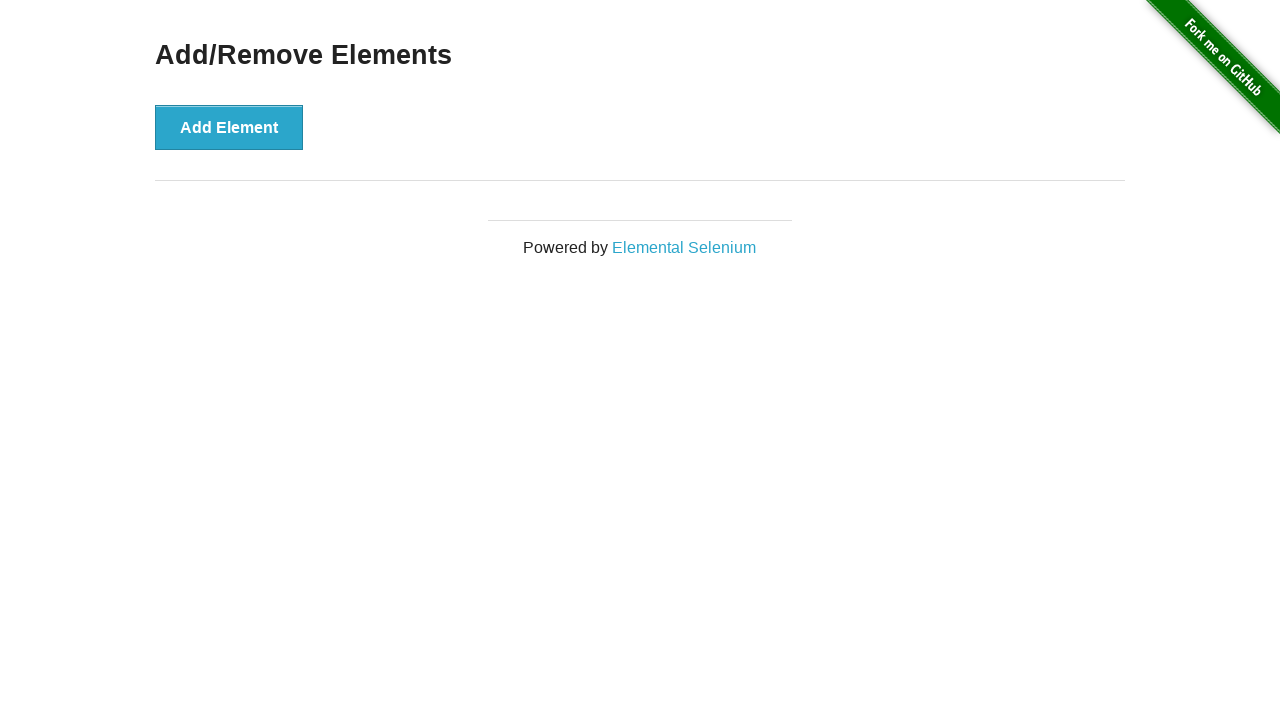

Clicked 'Add Element' button at (229, 127) on button:has-text('Add Element')
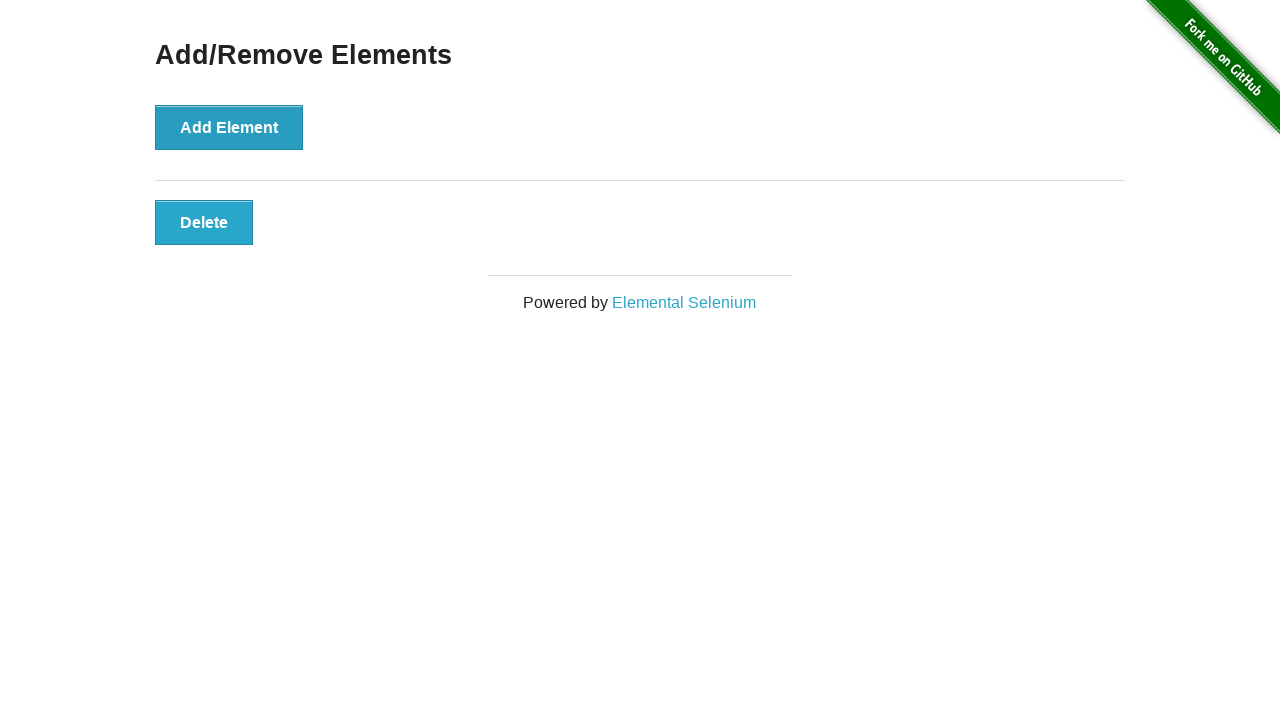

Clicked 'Add Element' button at (229, 127) on button:has-text('Add Element')
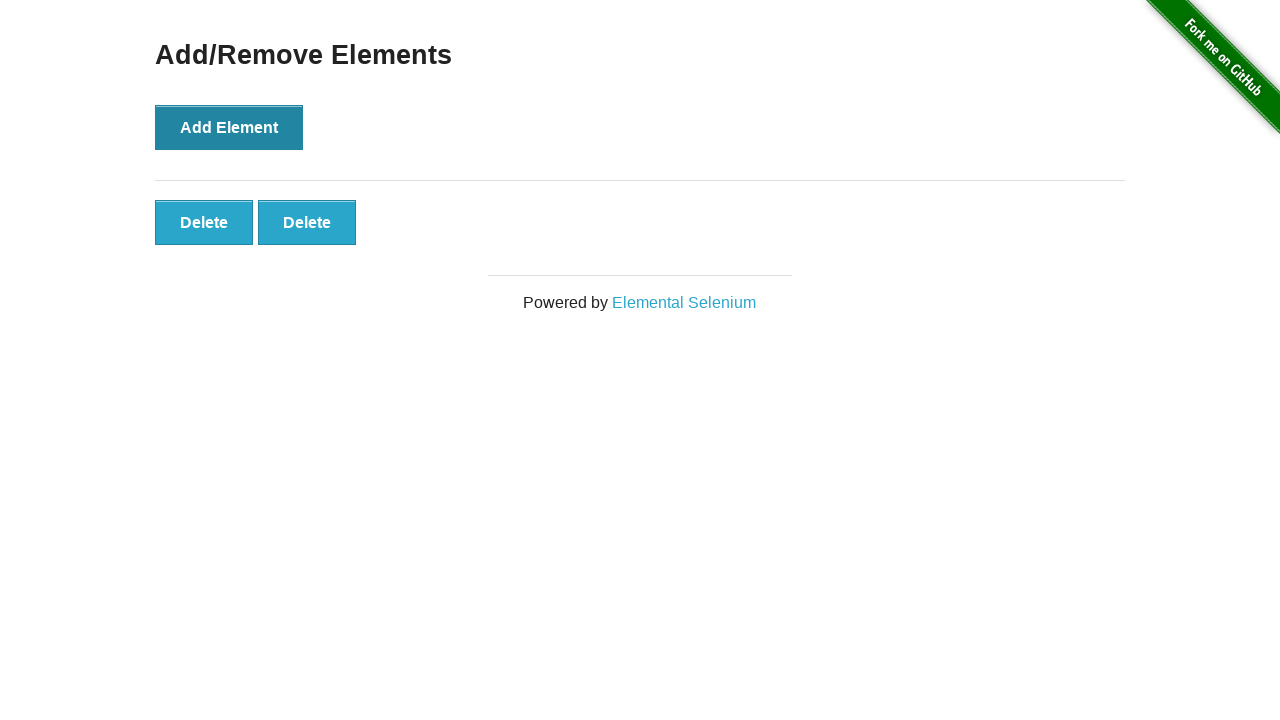

Clicked 'Add Element' button at (229, 127) on button:has-text('Add Element')
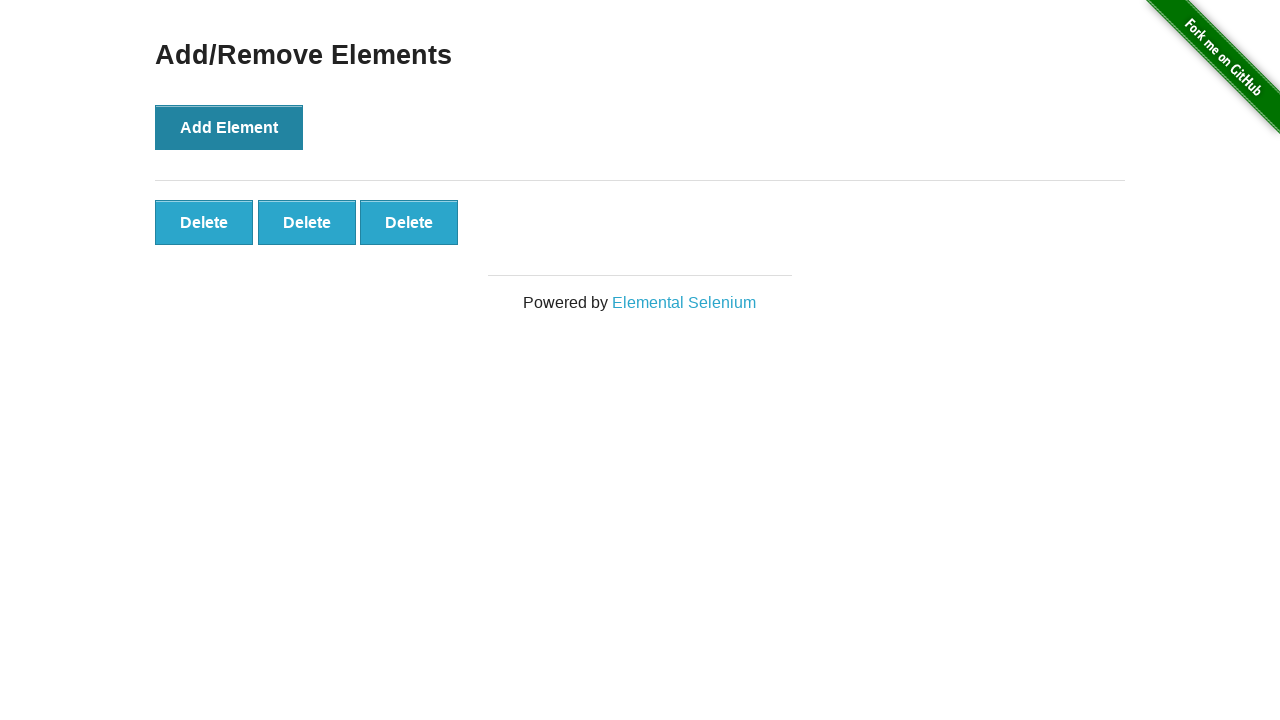

Clicked 'Add Element' button at (229, 127) on button:has-text('Add Element')
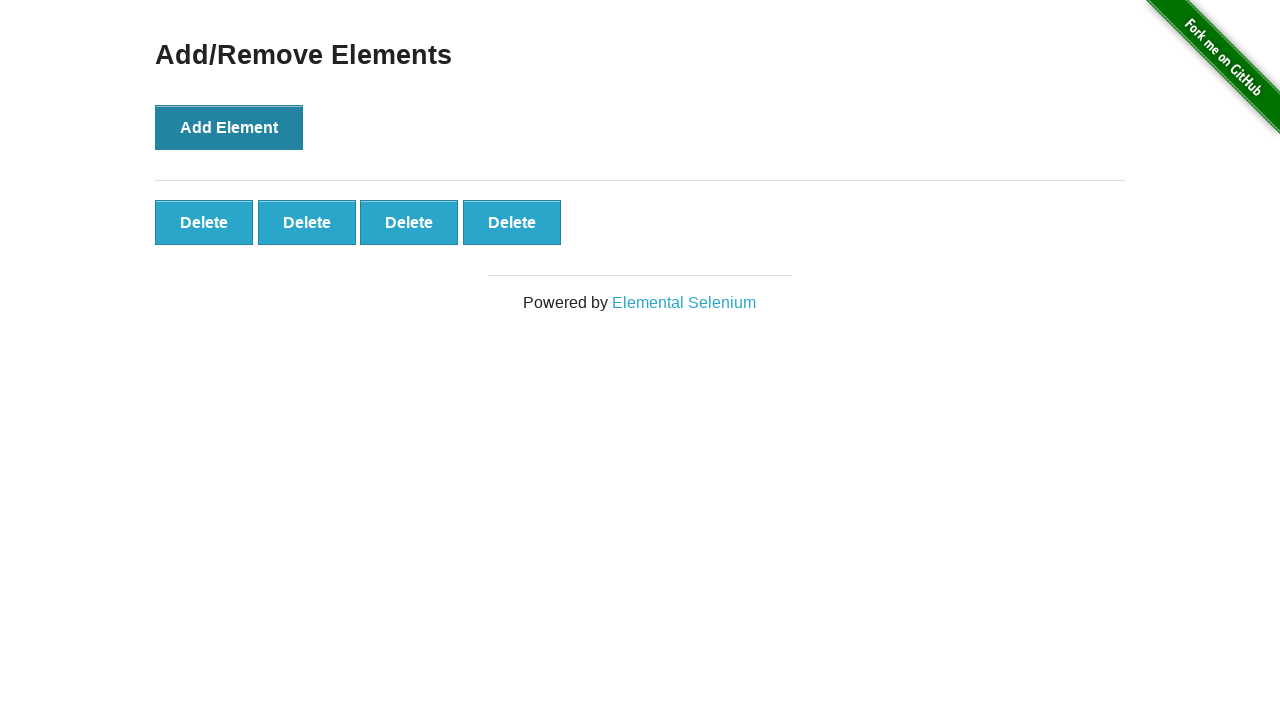

Clicked 'Add Element' button at (229, 127) on button:has-text('Add Element')
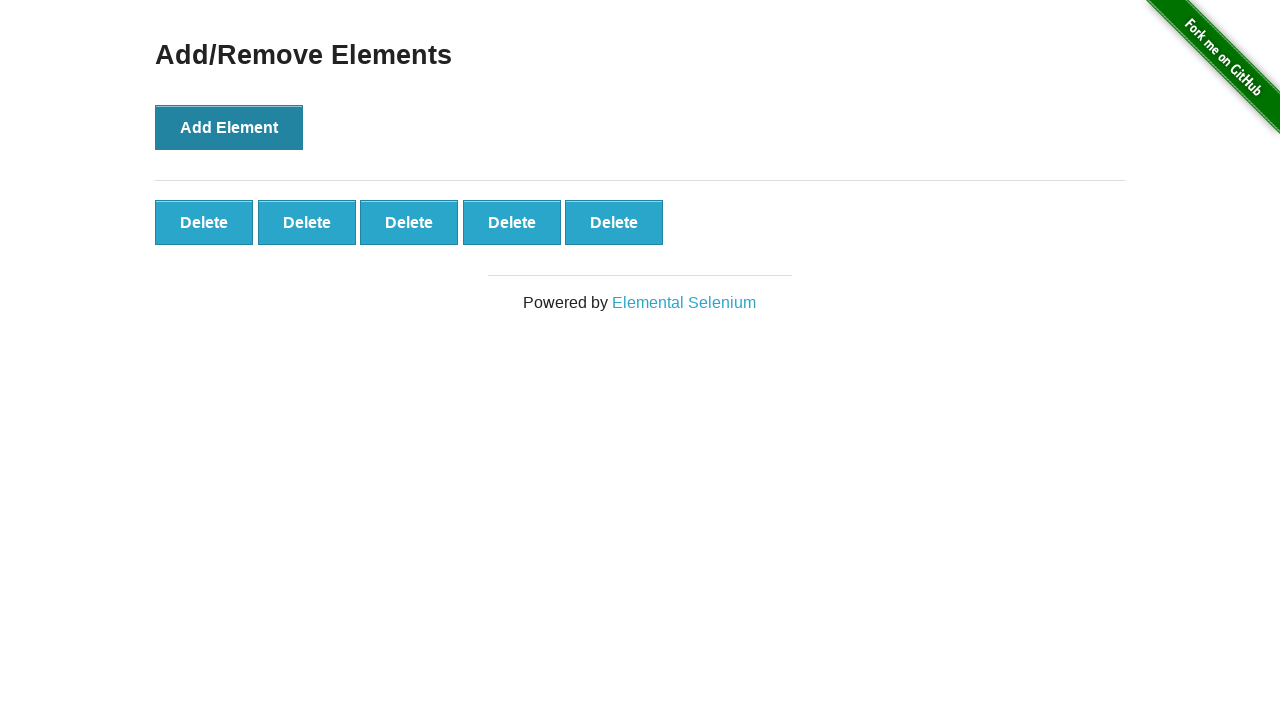

Delete buttons loaded on the page
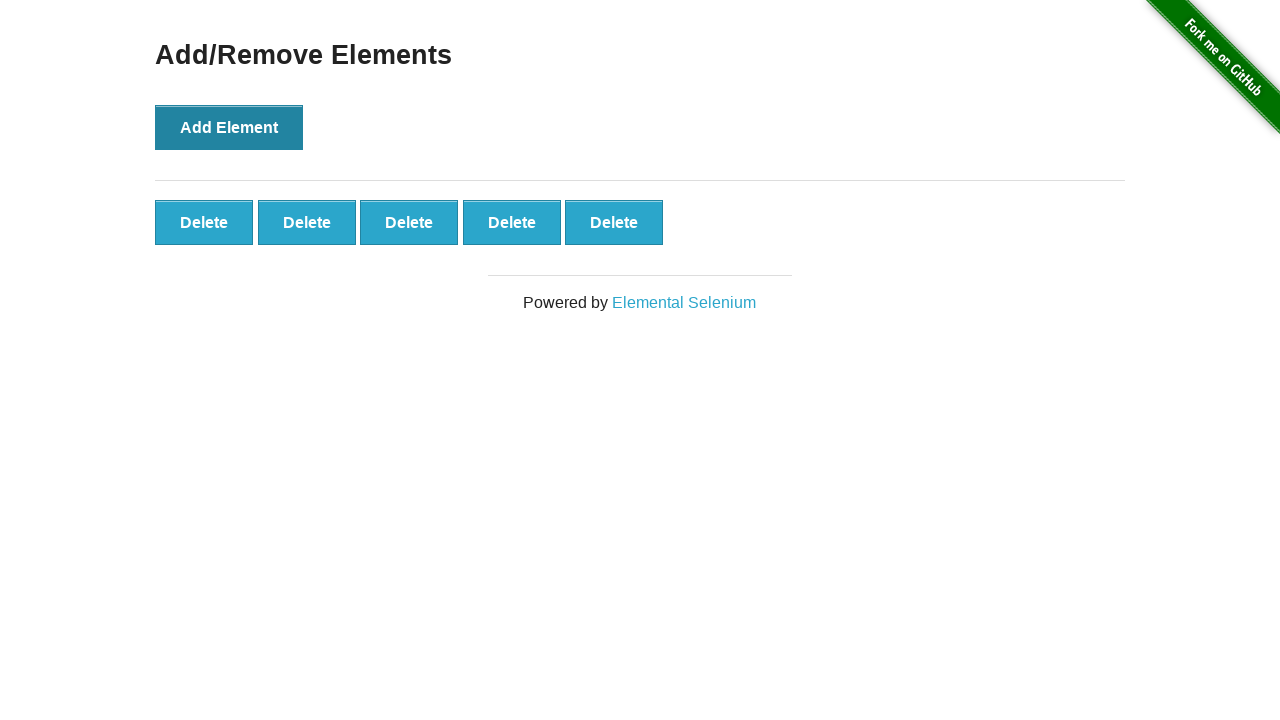

Retrieved all Delete buttons - Count: 5
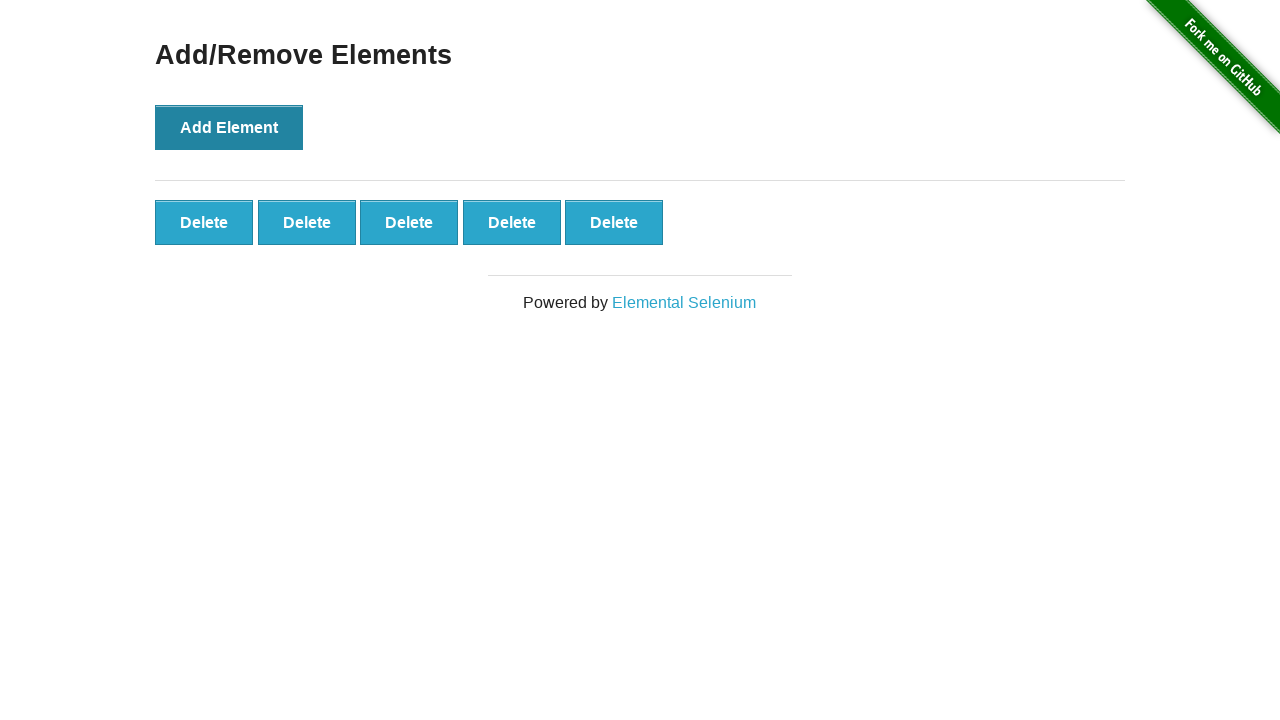

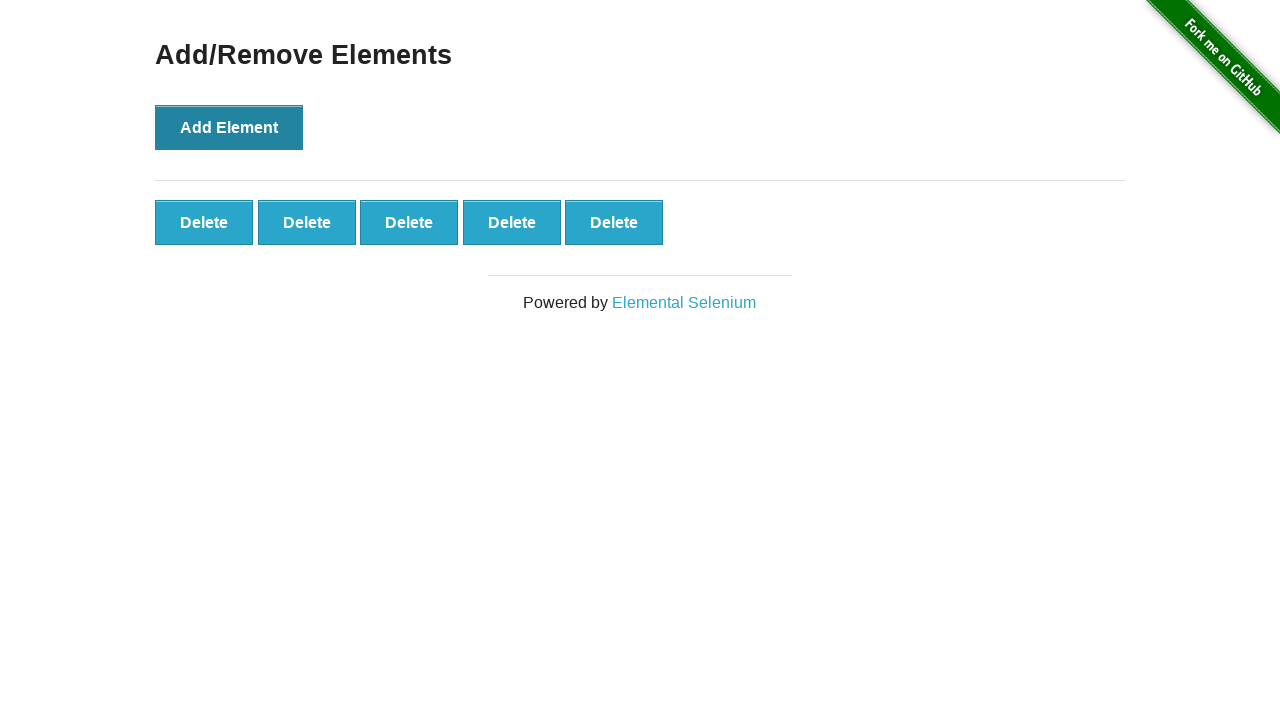